Tests dropdown selection functionality by selecting a currency from a dropdown menu and then incrementing the adult passenger count to 6 using a click loop

Starting URL: https://rahulshettyacademy.com/dropdownsPractise/

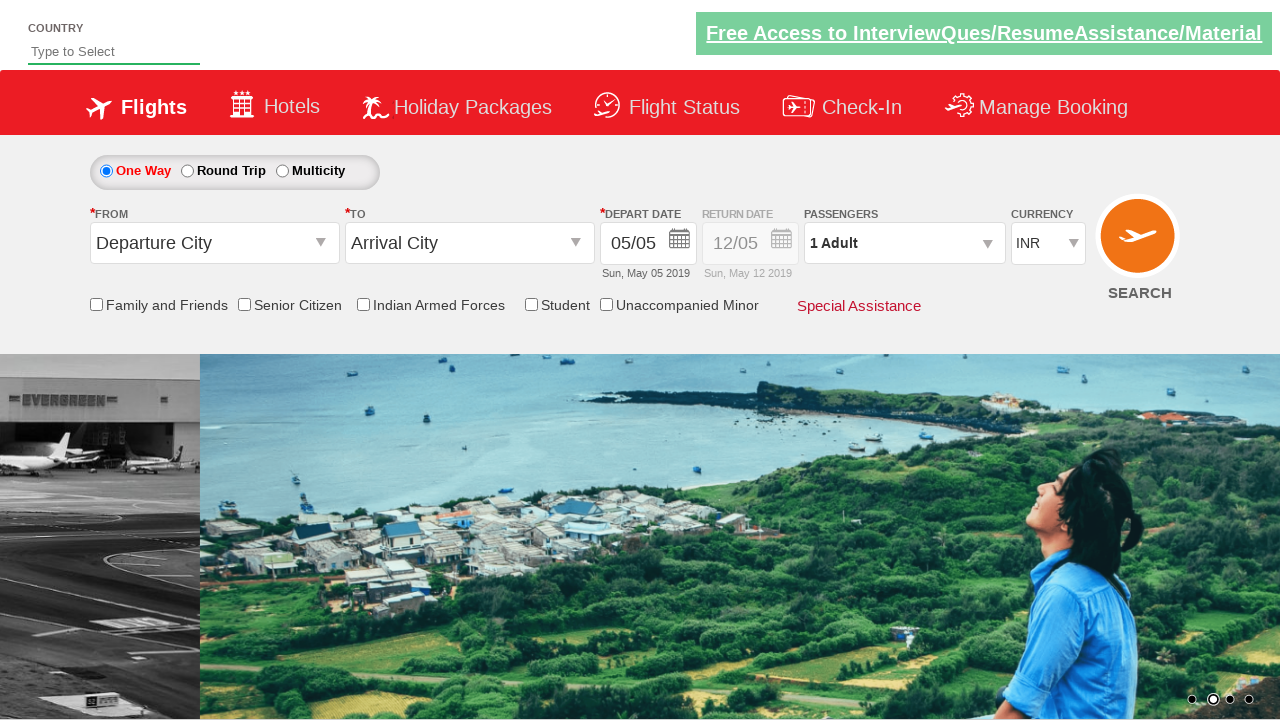

Clicked on the currency dropdown at (1048, 244) on #ctl00_mainContent_DropDownListCurrency
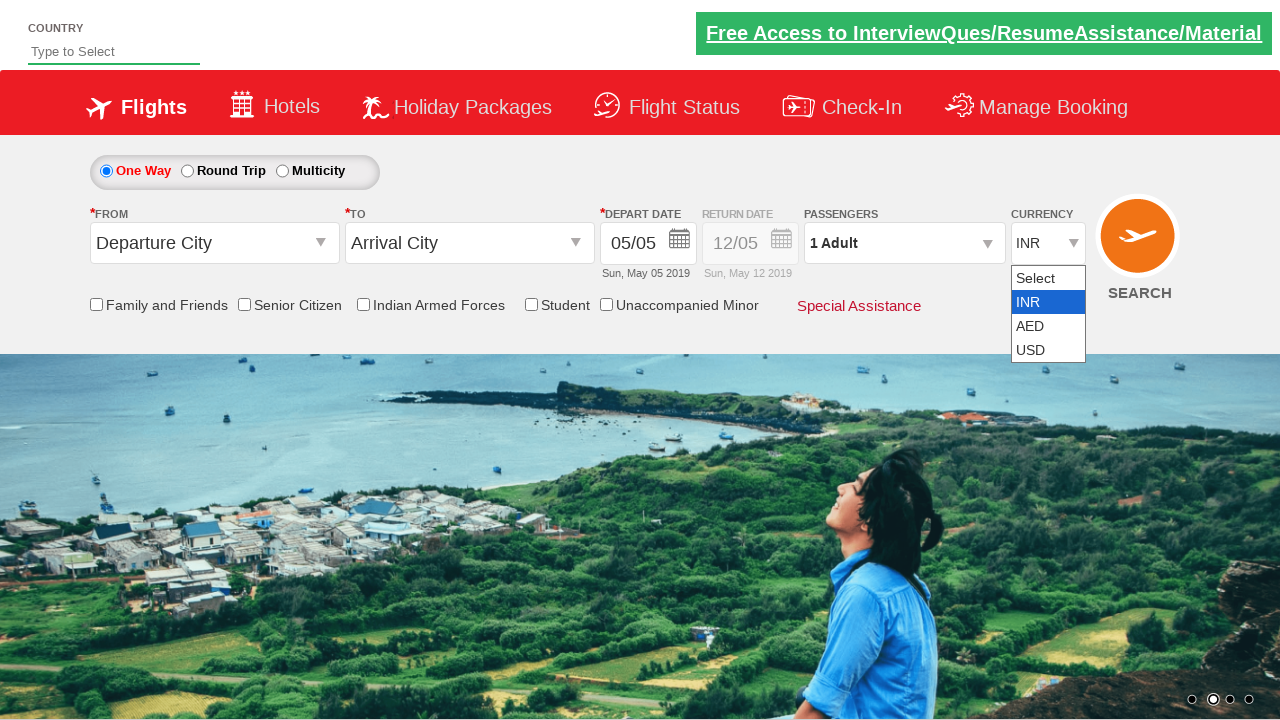

Selected AED from the currency dropdown on #ctl00_mainContent_DropDownListCurrency
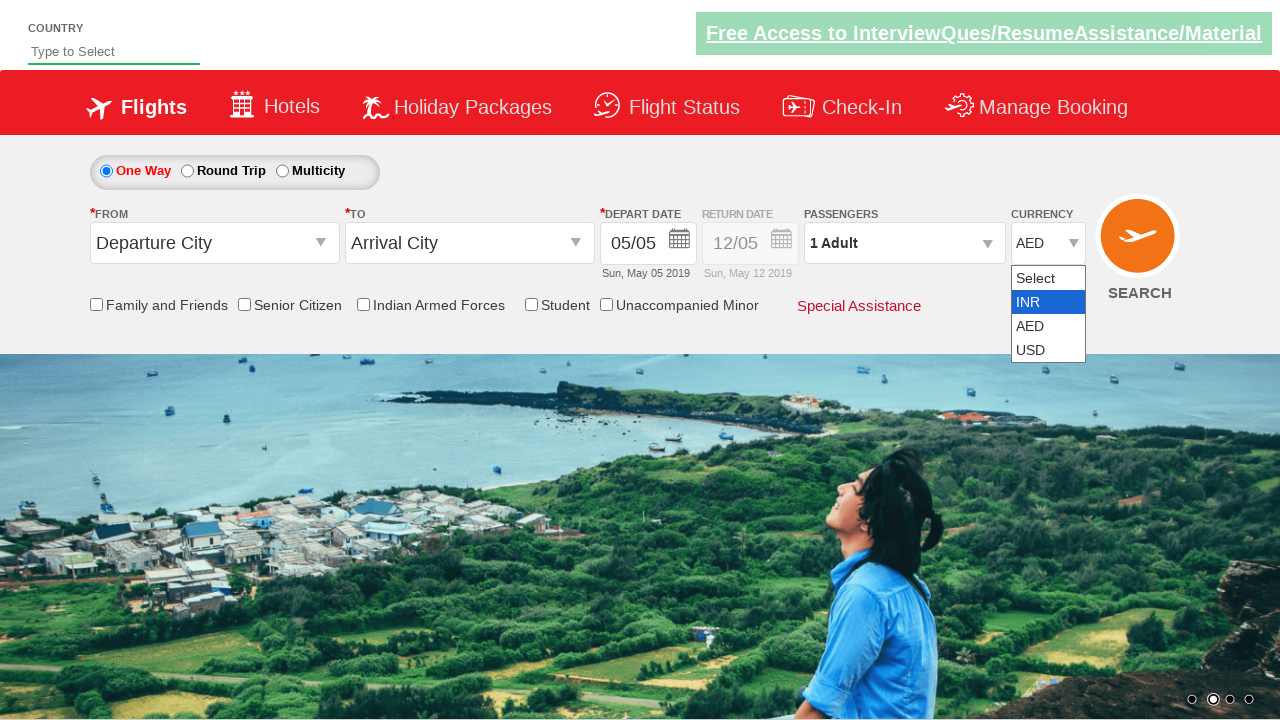

Clicked on passenger info section to expand it at (904, 243) on #divpaxinfo
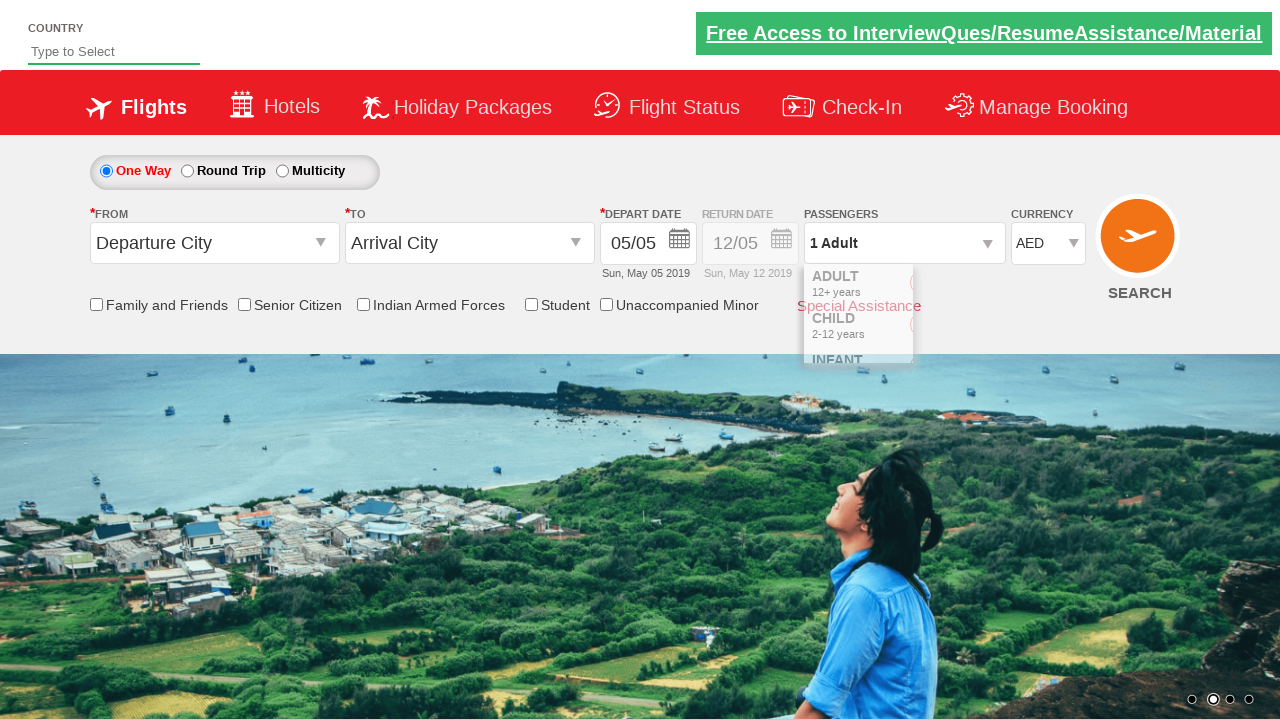

Incremented adult passenger count (iteration 1/5) at (982, 288) on #hrefIncAdt
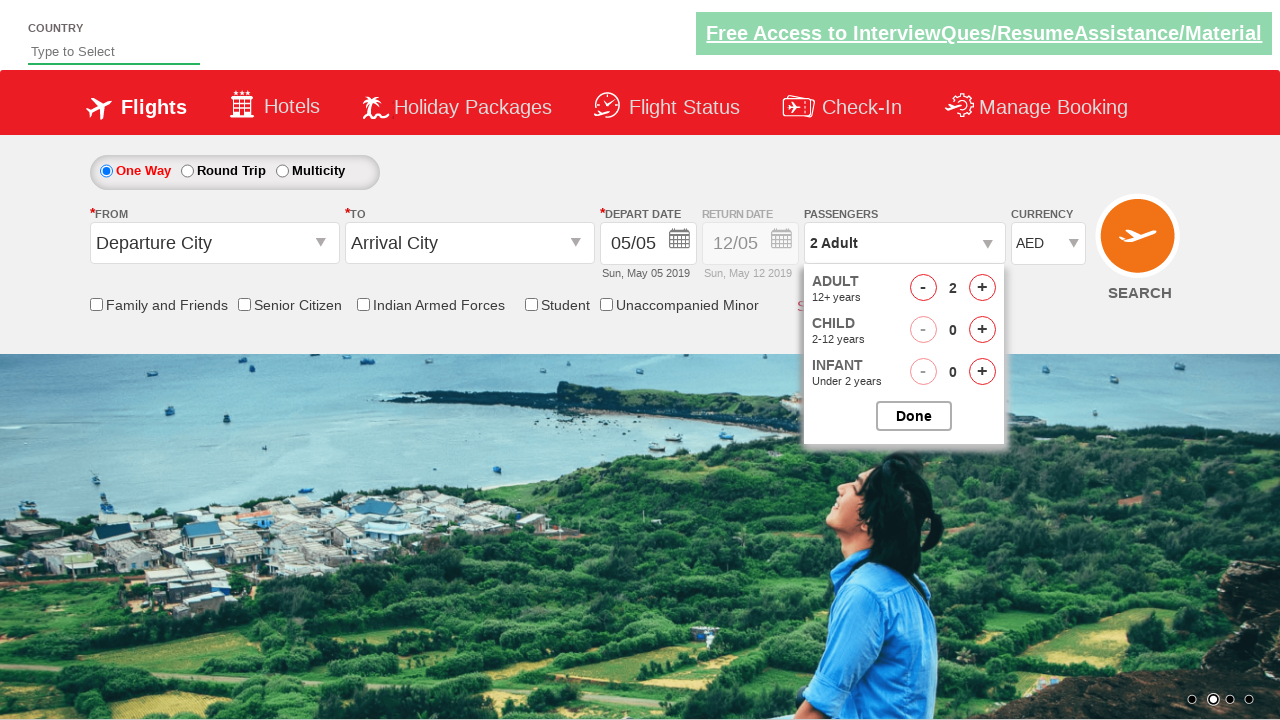

Incremented adult passenger count (iteration 2/5) at (982, 288) on #hrefIncAdt
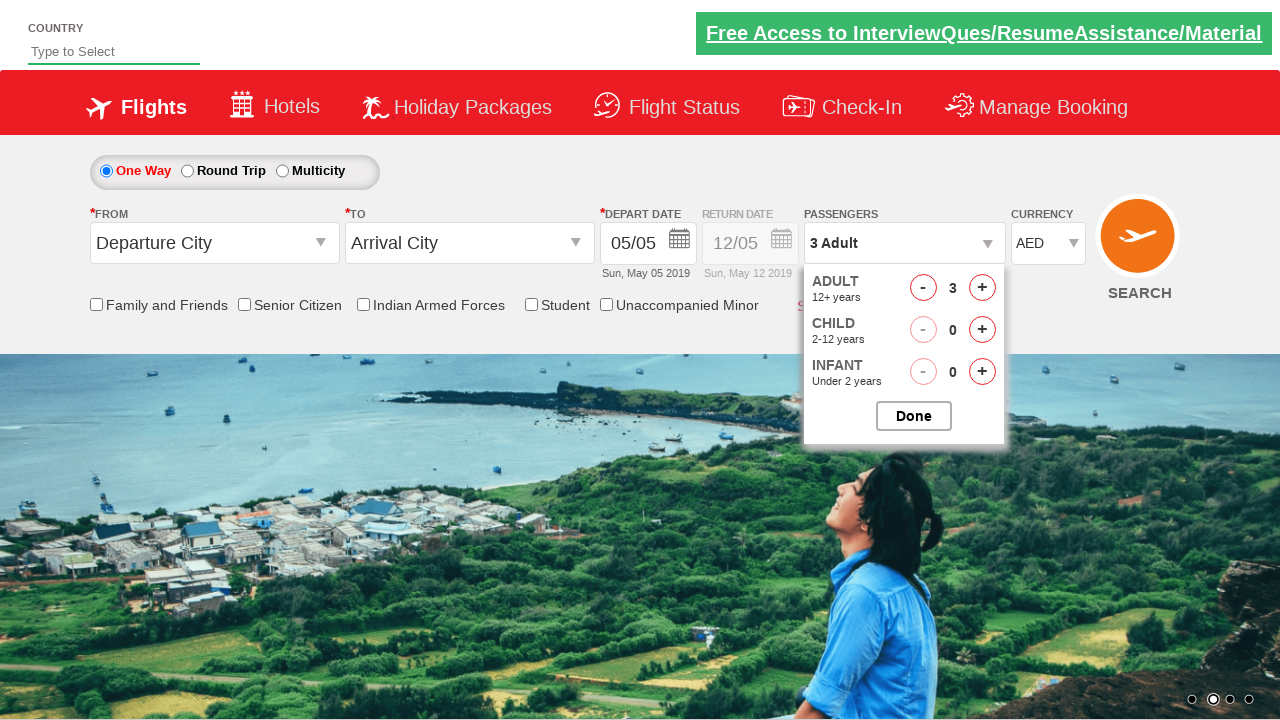

Incremented adult passenger count (iteration 3/5) at (982, 288) on #hrefIncAdt
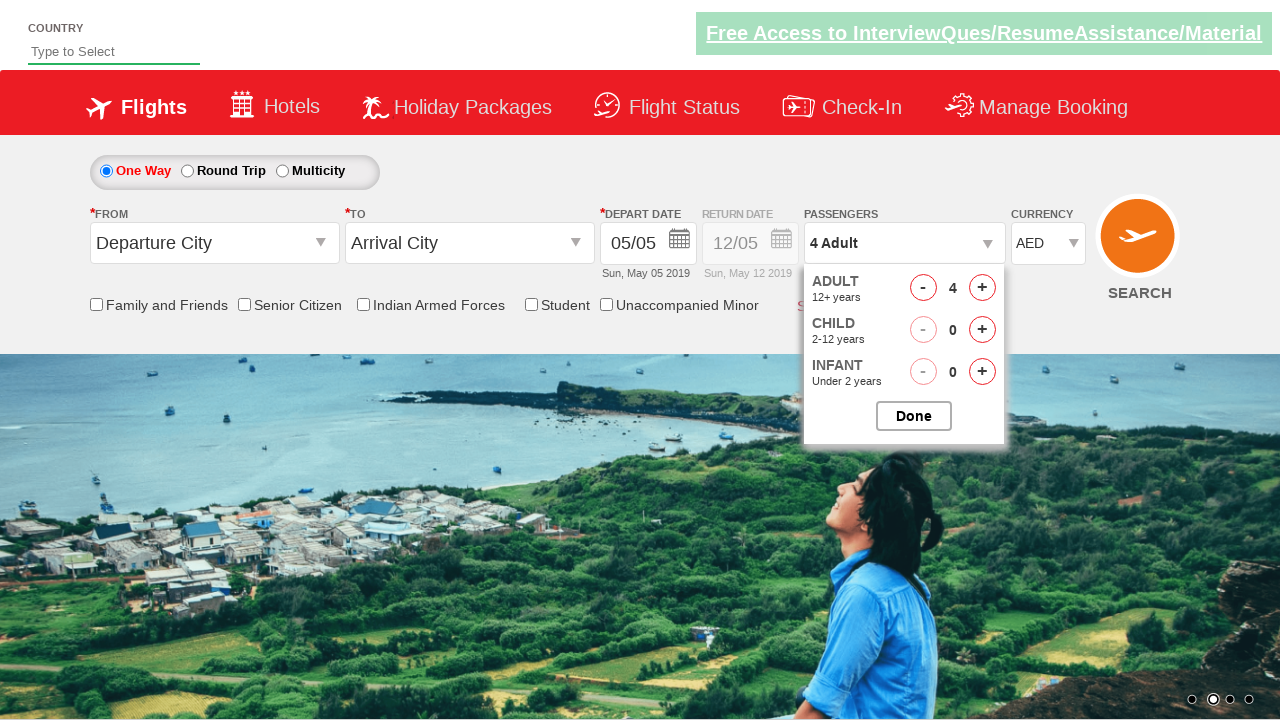

Incremented adult passenger count (iteration 4/5) at (982, 288) on #hrefIncAdt
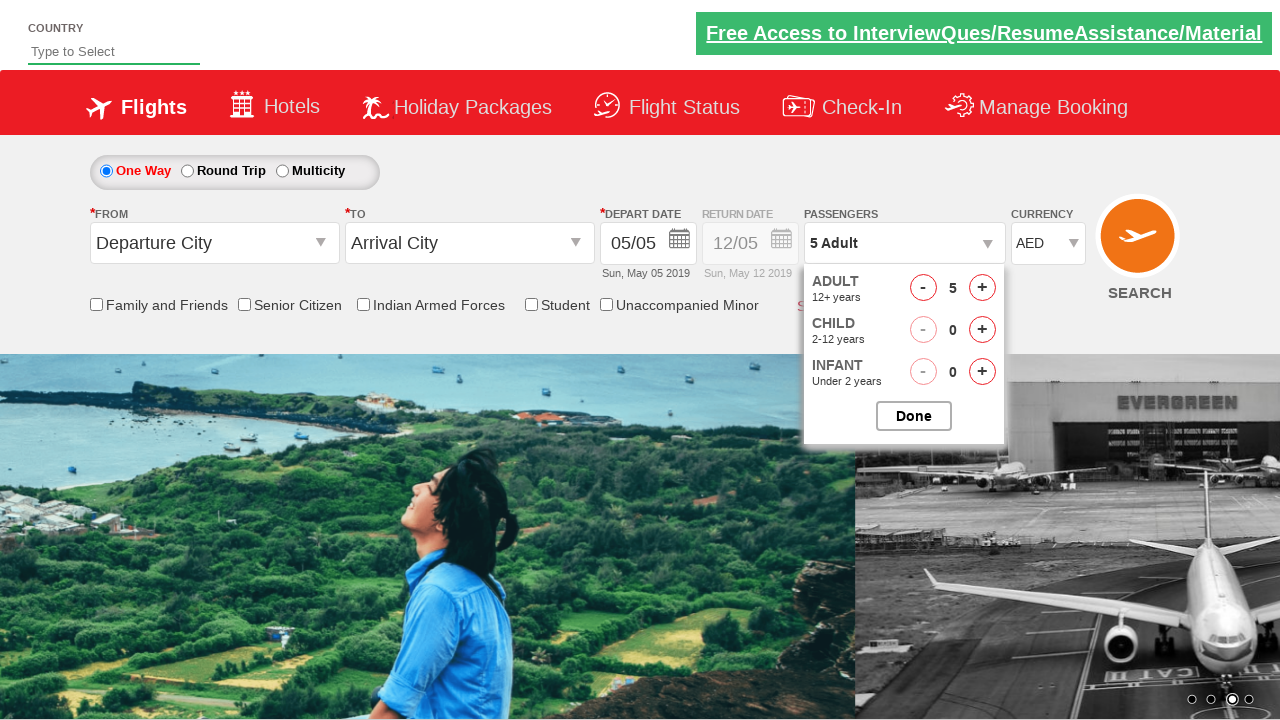

Incremented adult passenger count (iteration 5/5) at (982, 288) on #hrefIncAdt
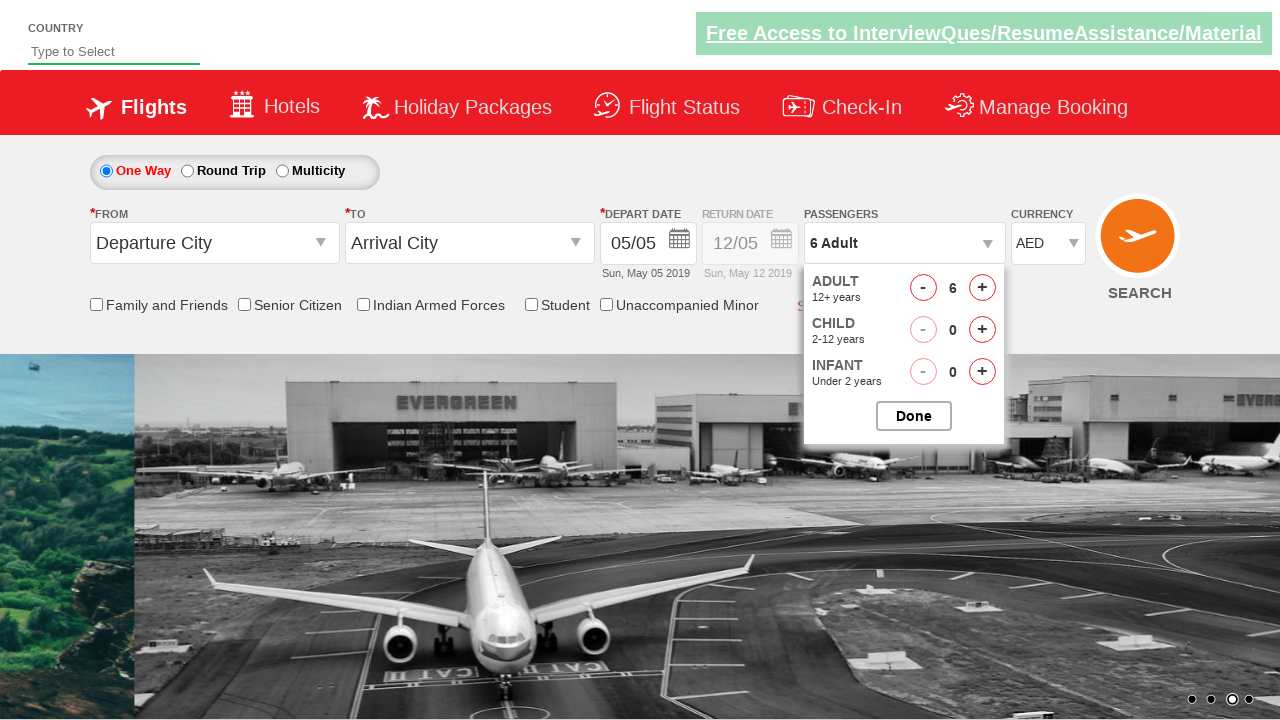

Waited for adult count element to be visible
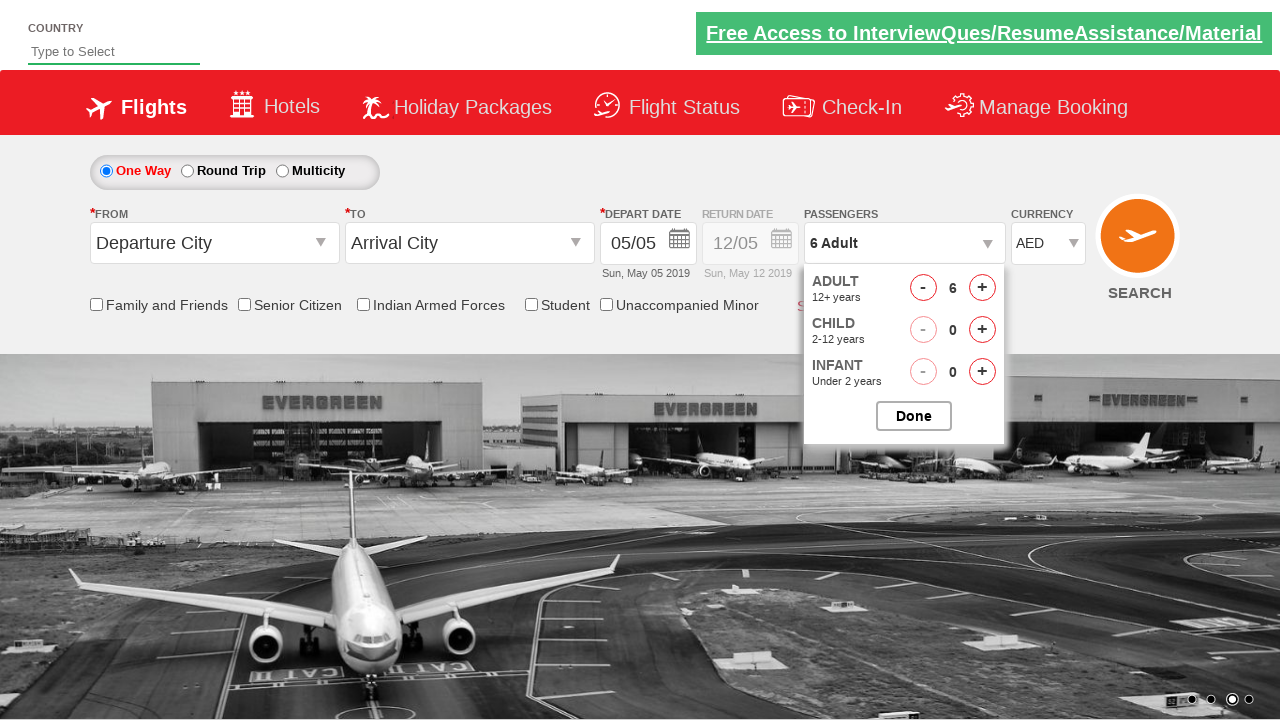

Retrieved adult count text: 6
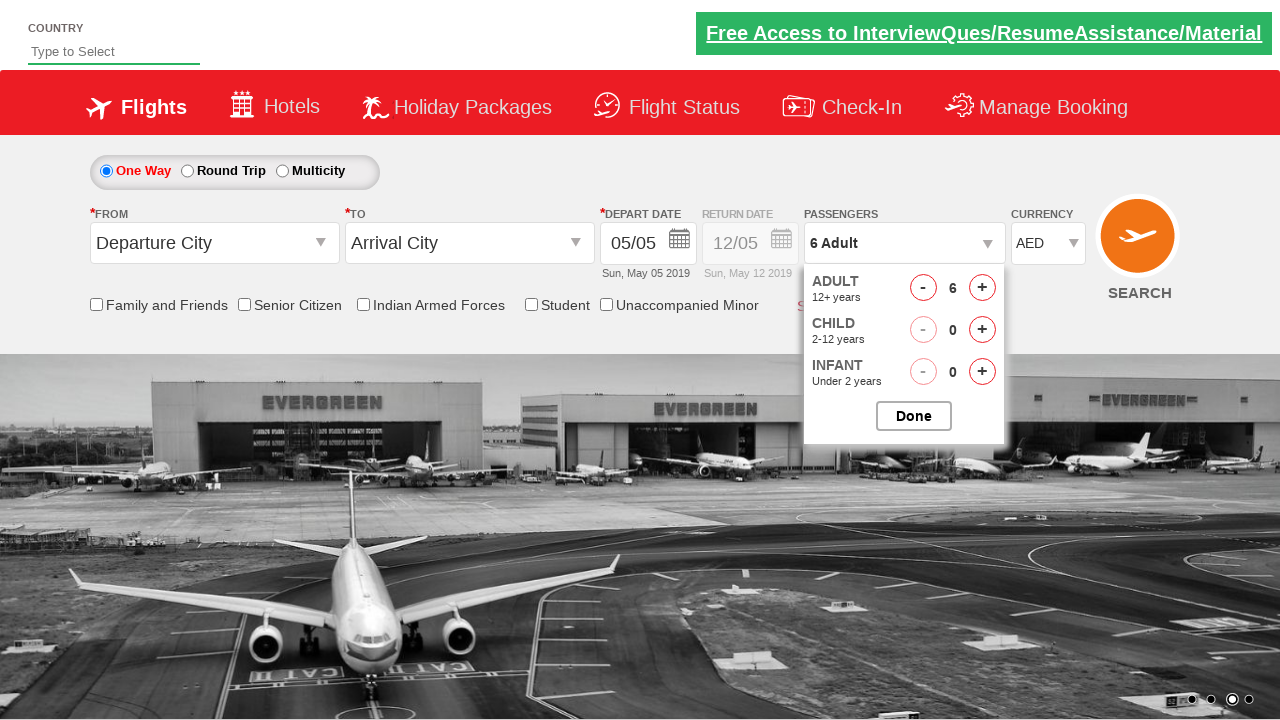

Verified adult count is 6 - assertion passed
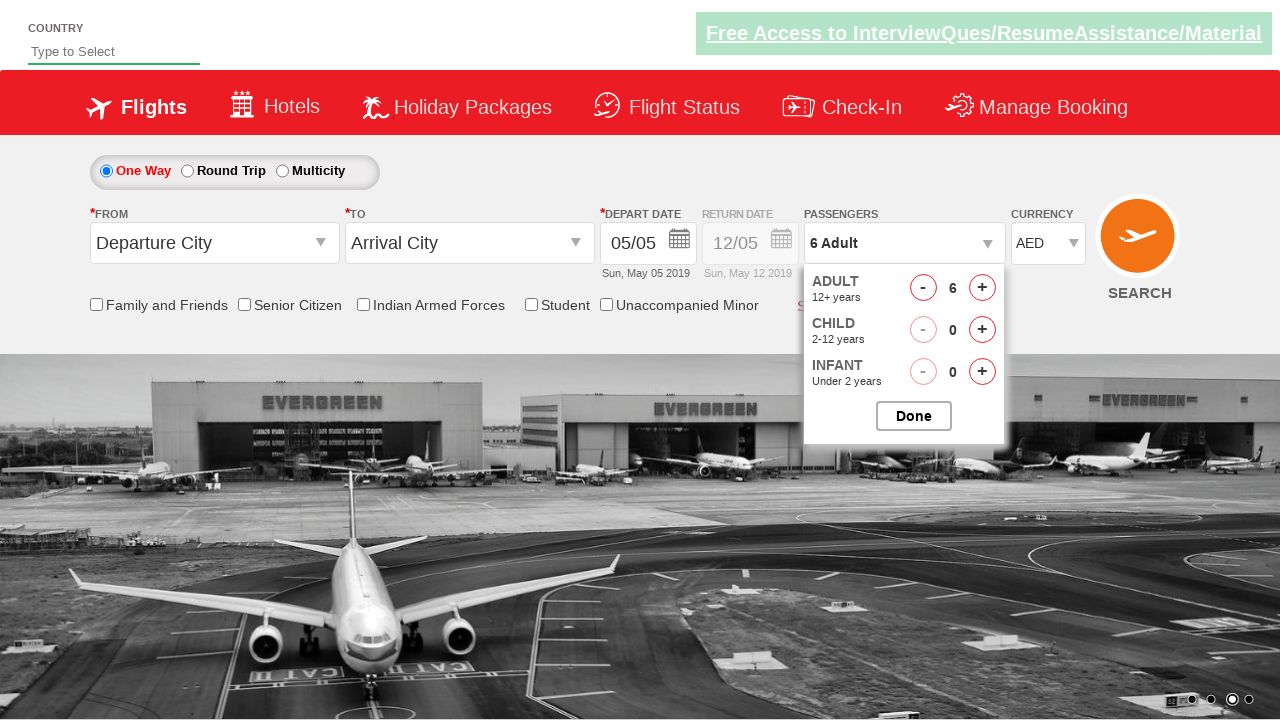

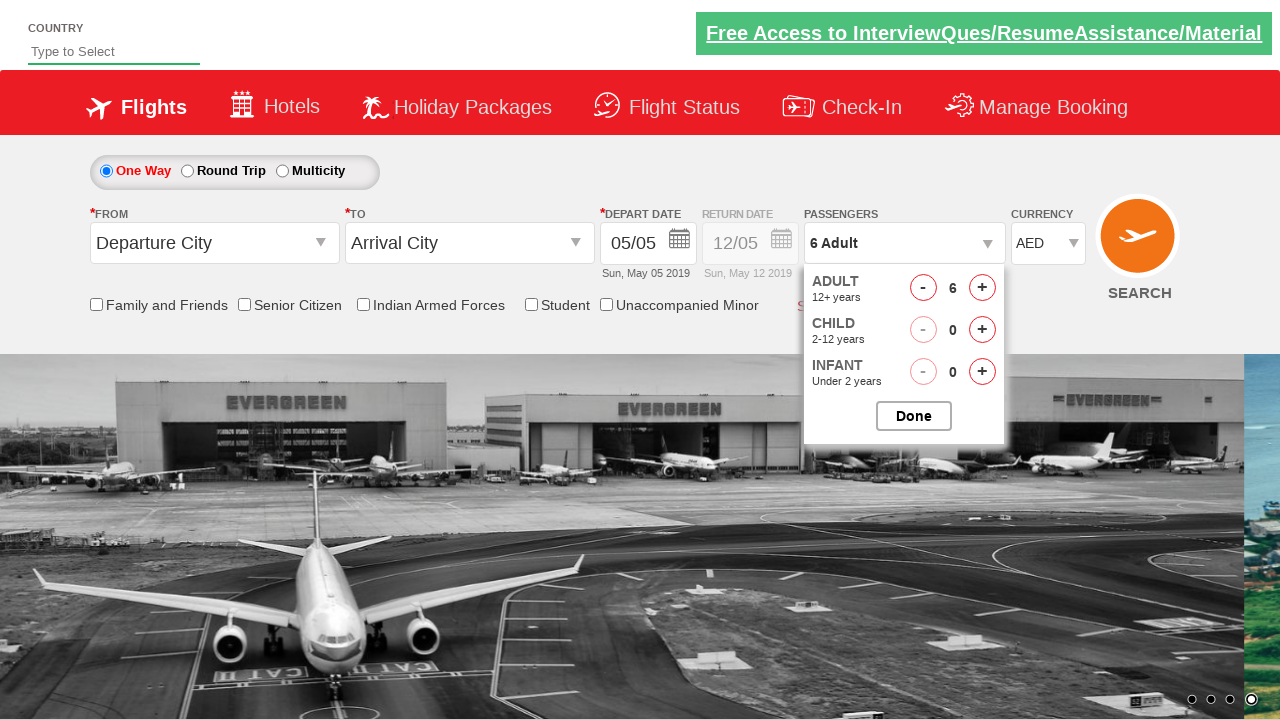